Tests element visibility on a form page, checking if email textbox, age radio button, and education textarea are displayed, then interacts with them if visible

Starting URL: https://automationfc.github.io/basic-form/index.html

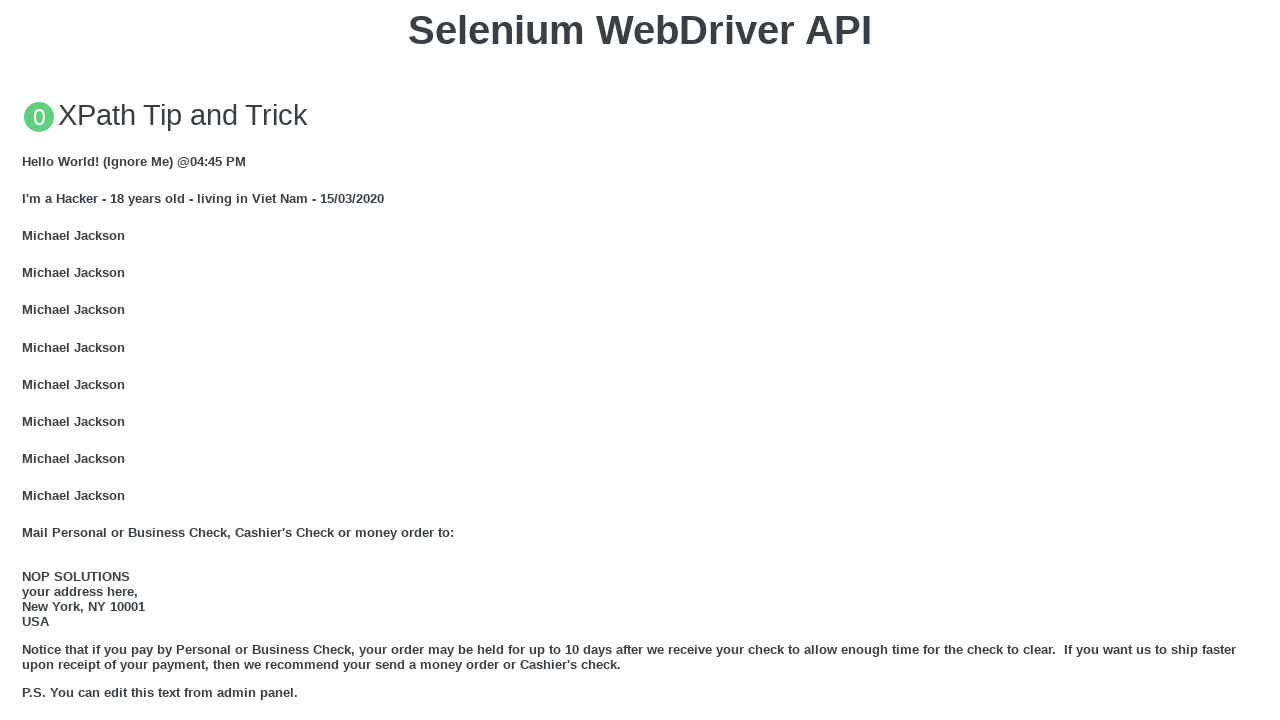

Located email textbox element
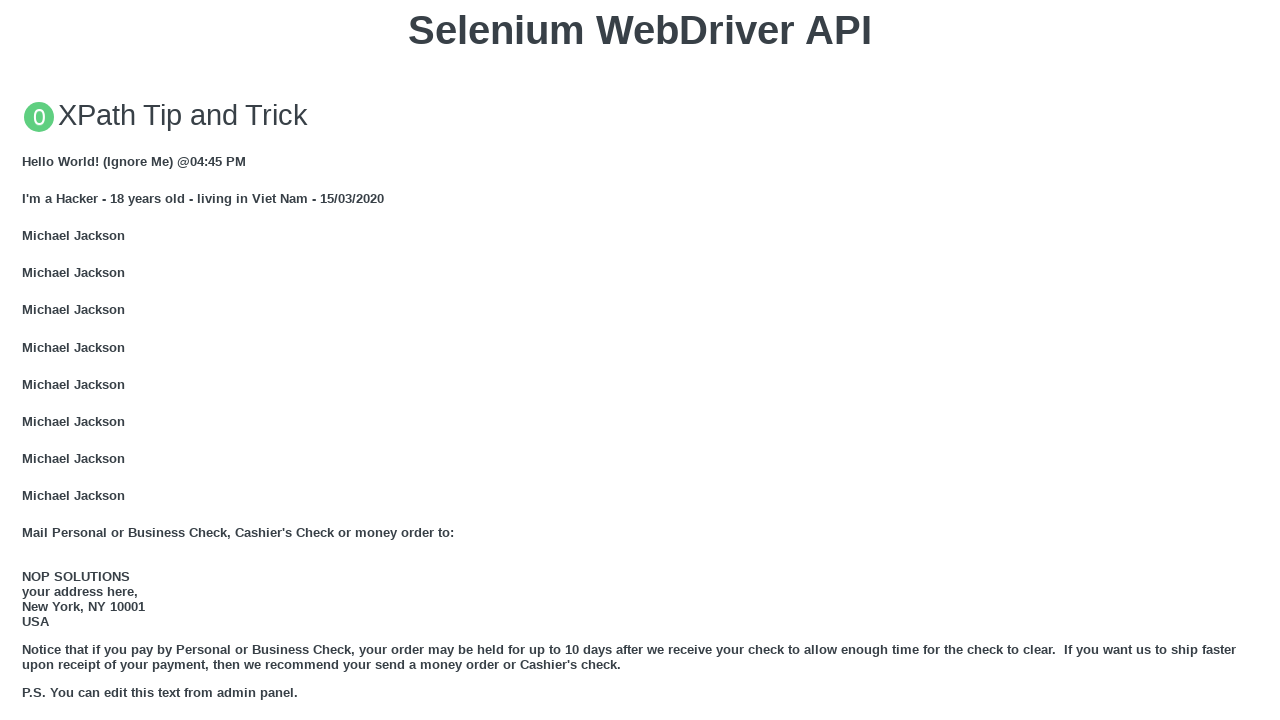

Located age radio button (under_18) element
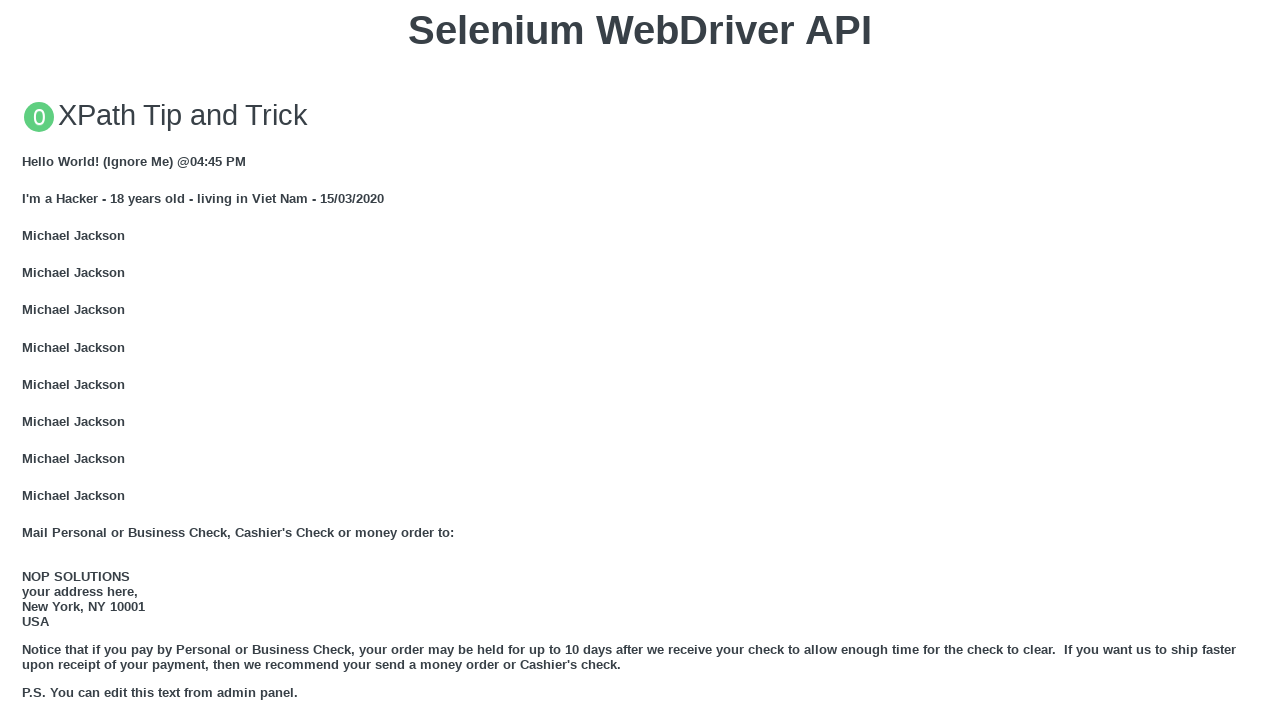

Located education textarea element
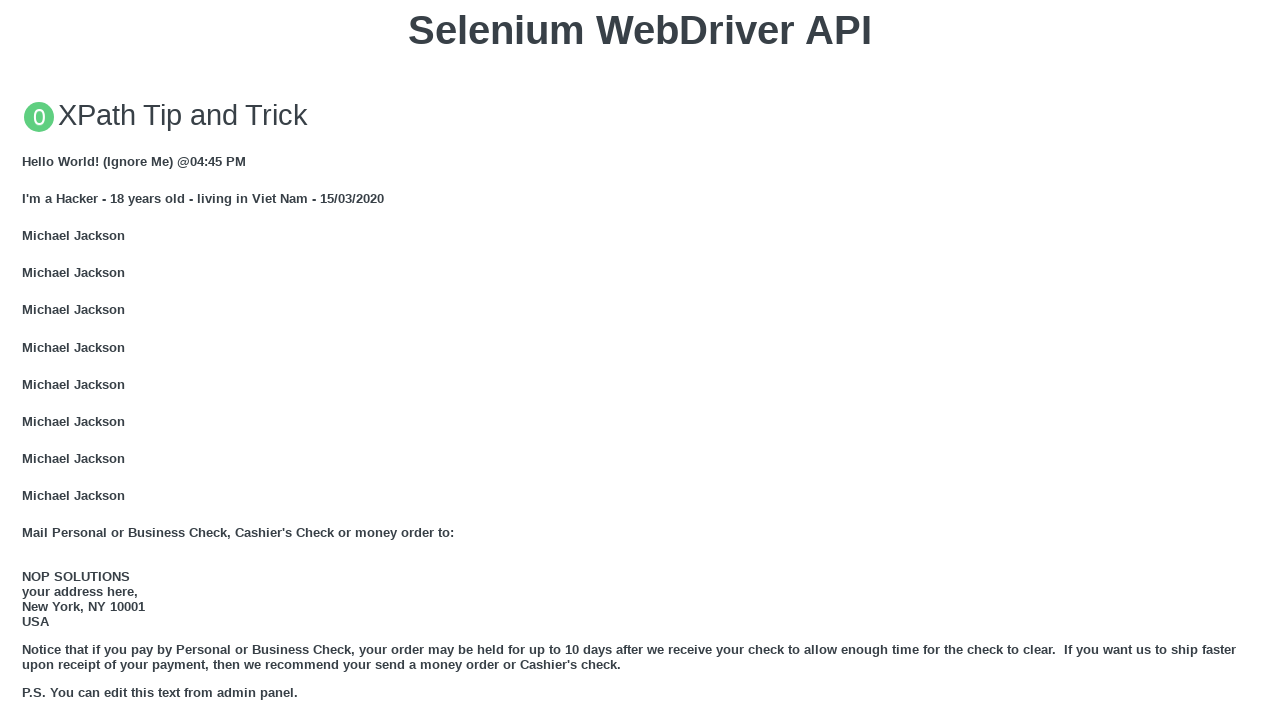

Email textbox is visible
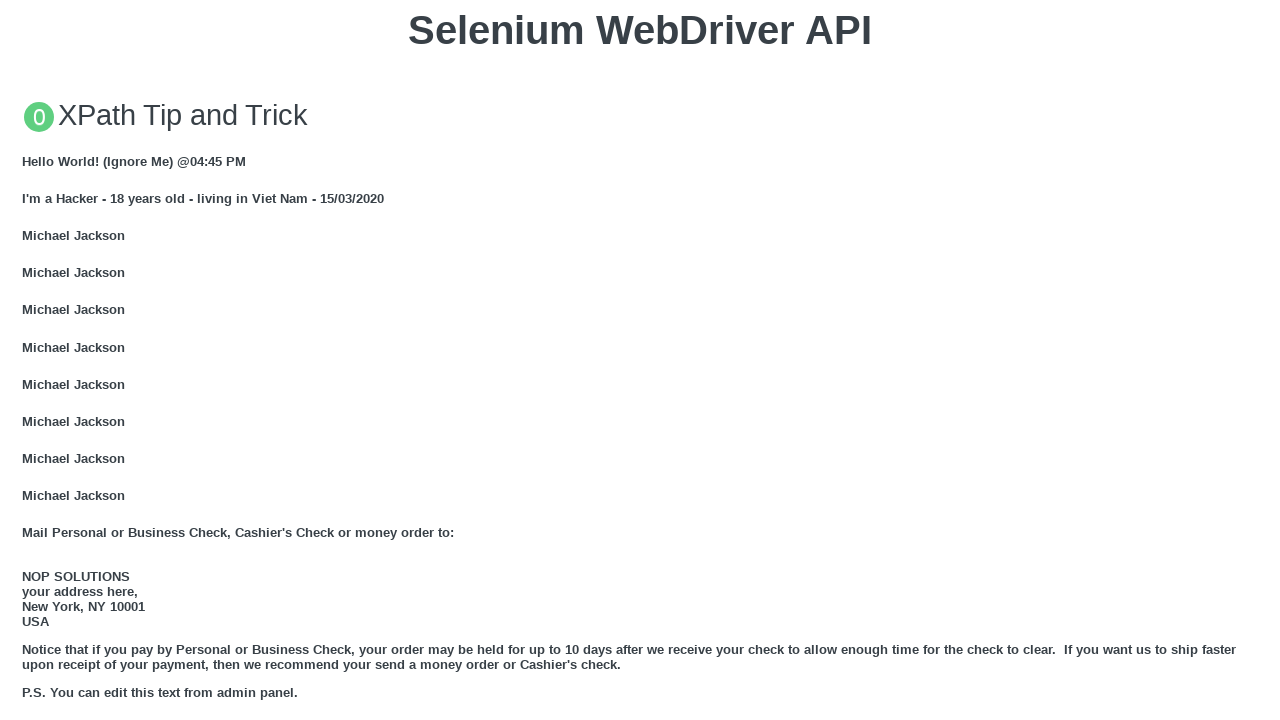

Filled email textbox with 'Automation Testing' on //input[@id='mail']
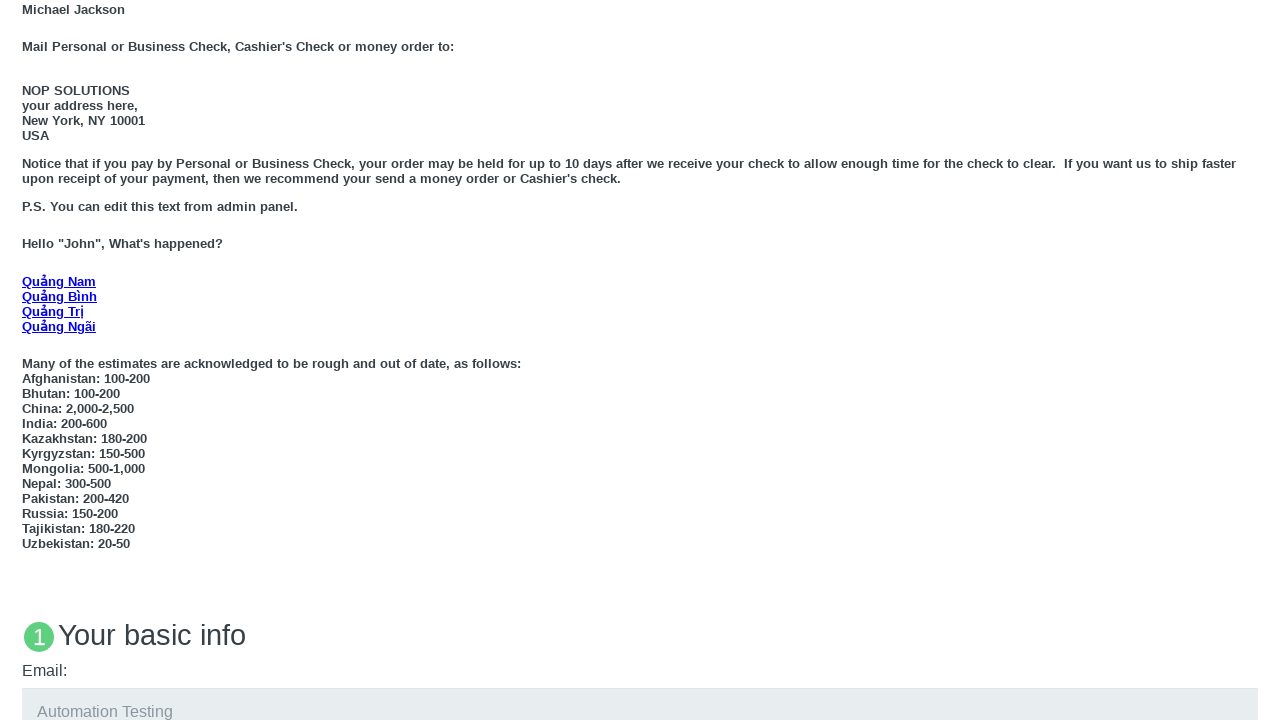

Age radio button (under_18) is visible
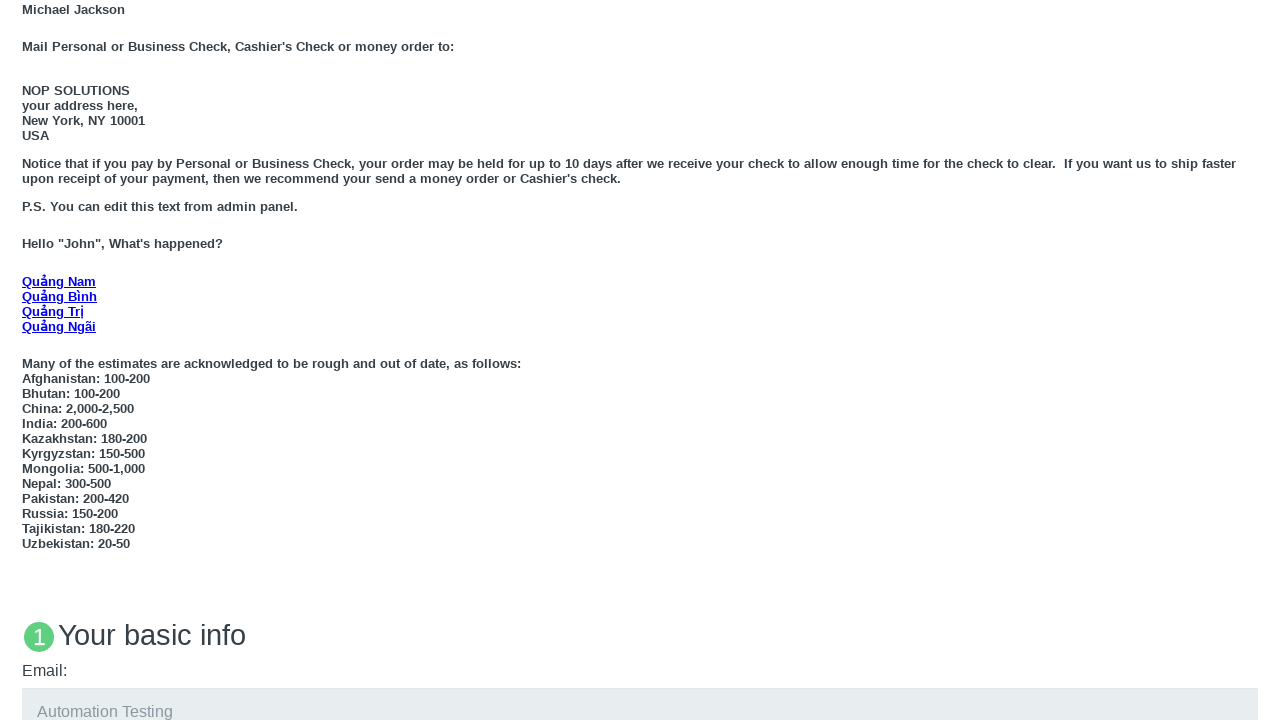

Clicked age radio button (under_18) at (28, 360) on xpath=//input[@id='under_18']
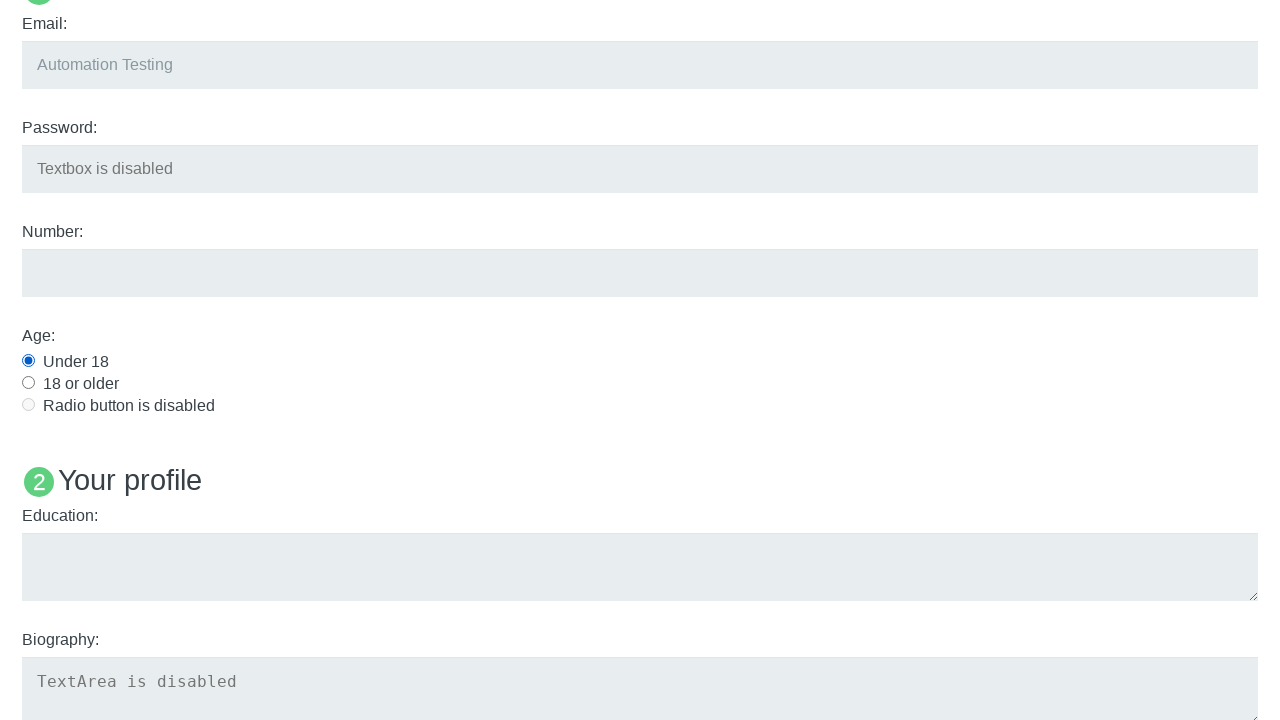

Education textarea is visible
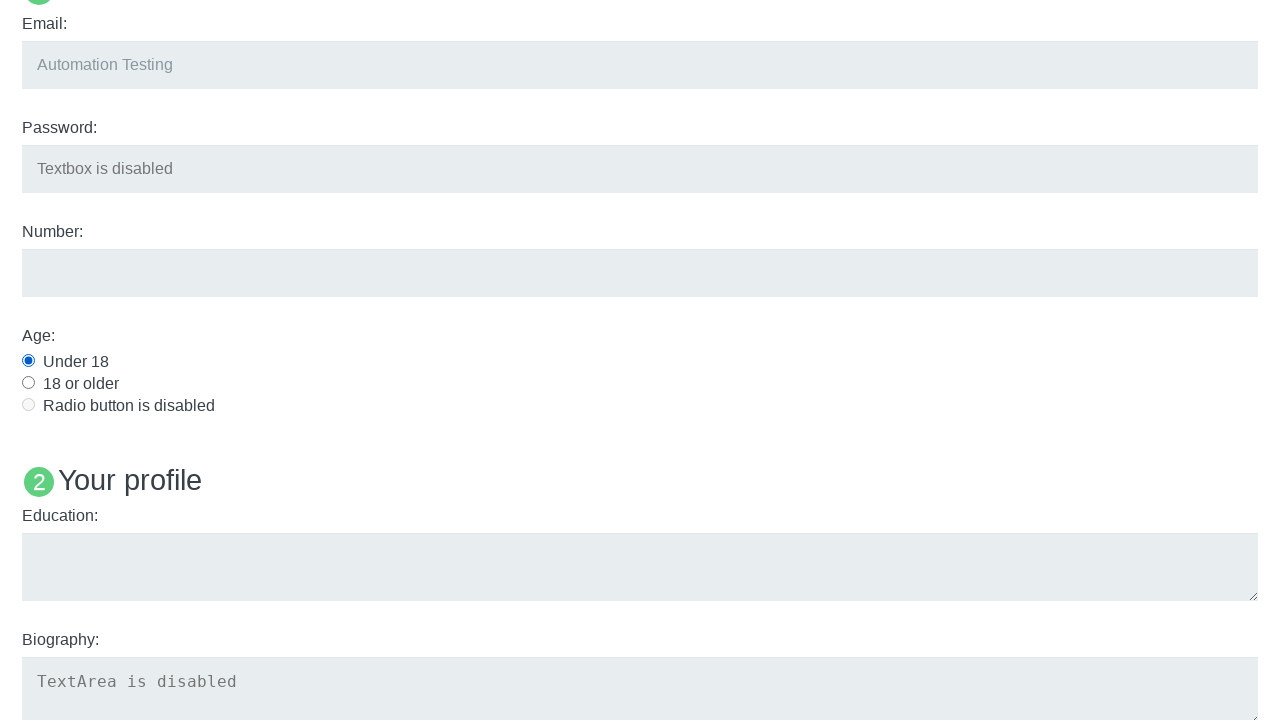

Filled education textarea with 'Automation Testing' on //textarea[@id='edu']
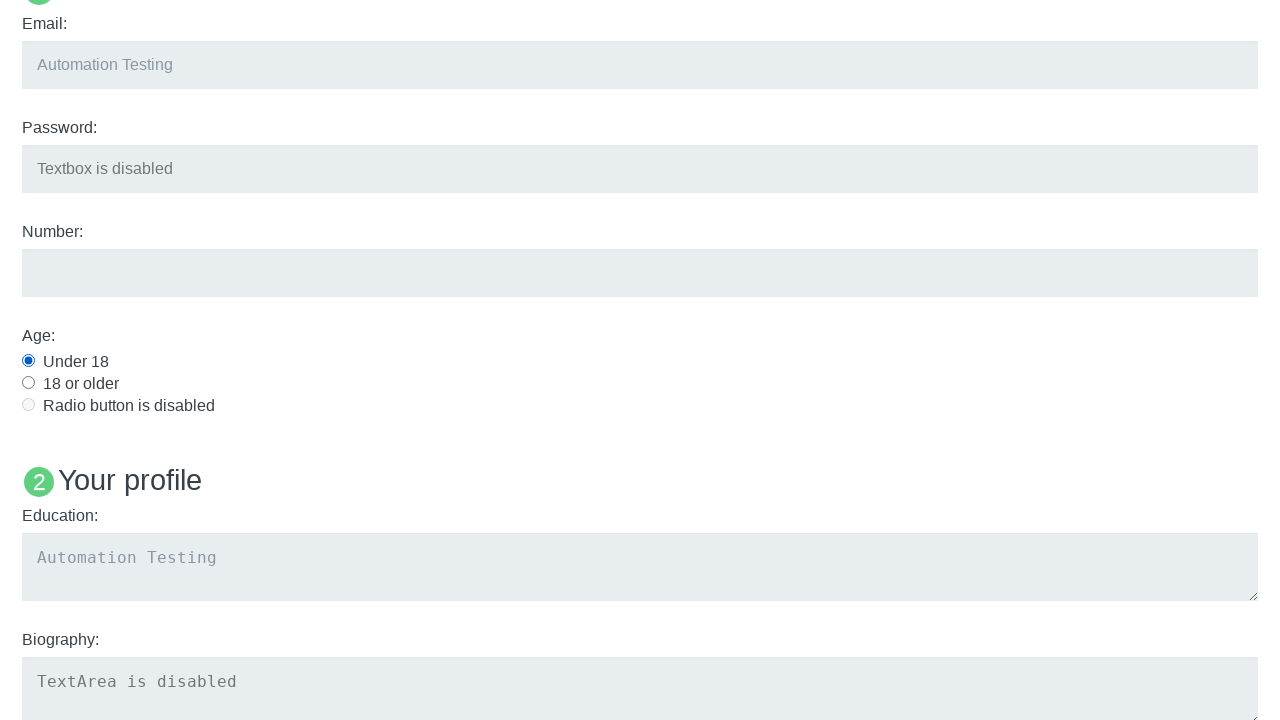

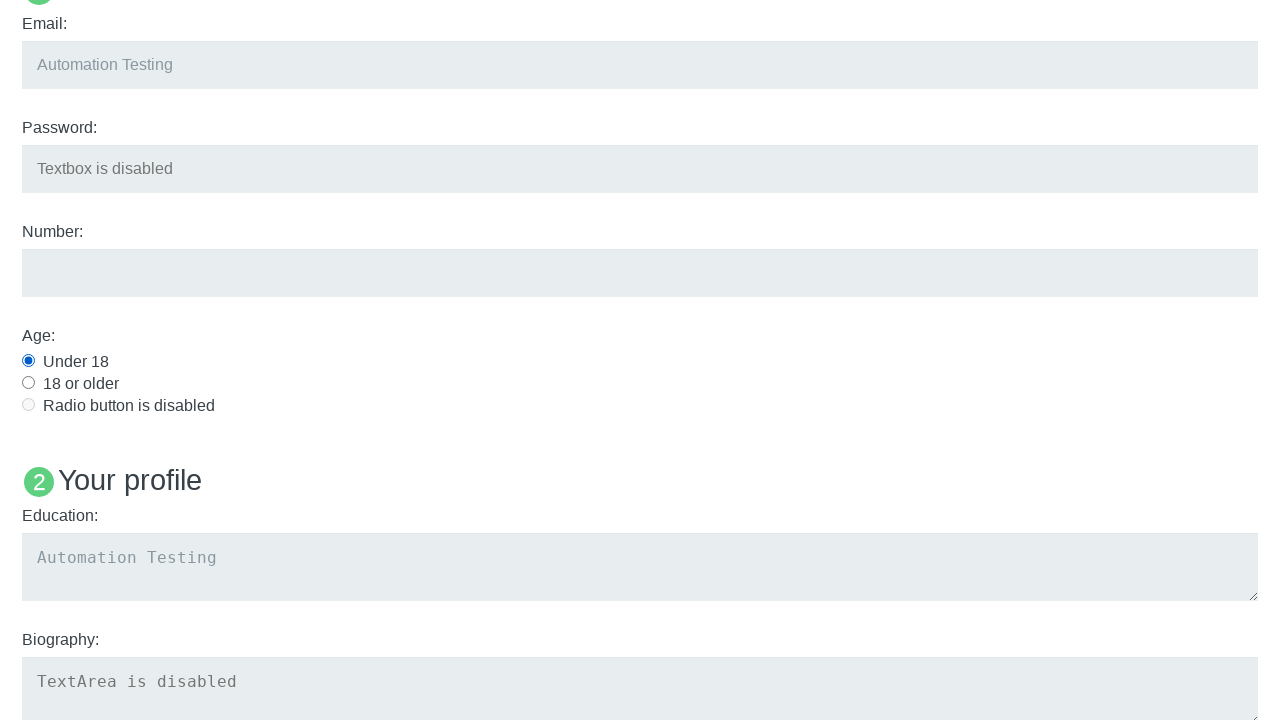